Tests registration form by filling in first name, last name, and email fields, then submitting the form and verifying success message

Starting URL: http://suninjuly.github.io/registration1.html

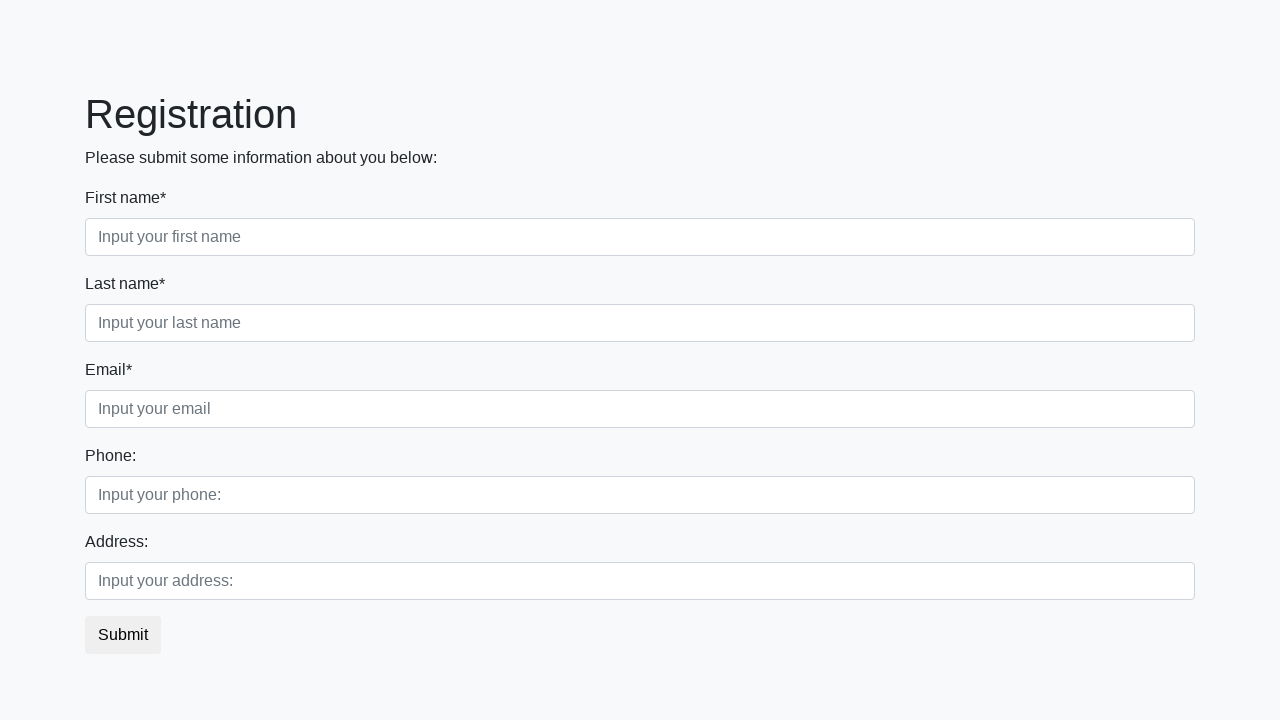

Filled first name field with 'Vasya' on div .first_block input.form-control.first
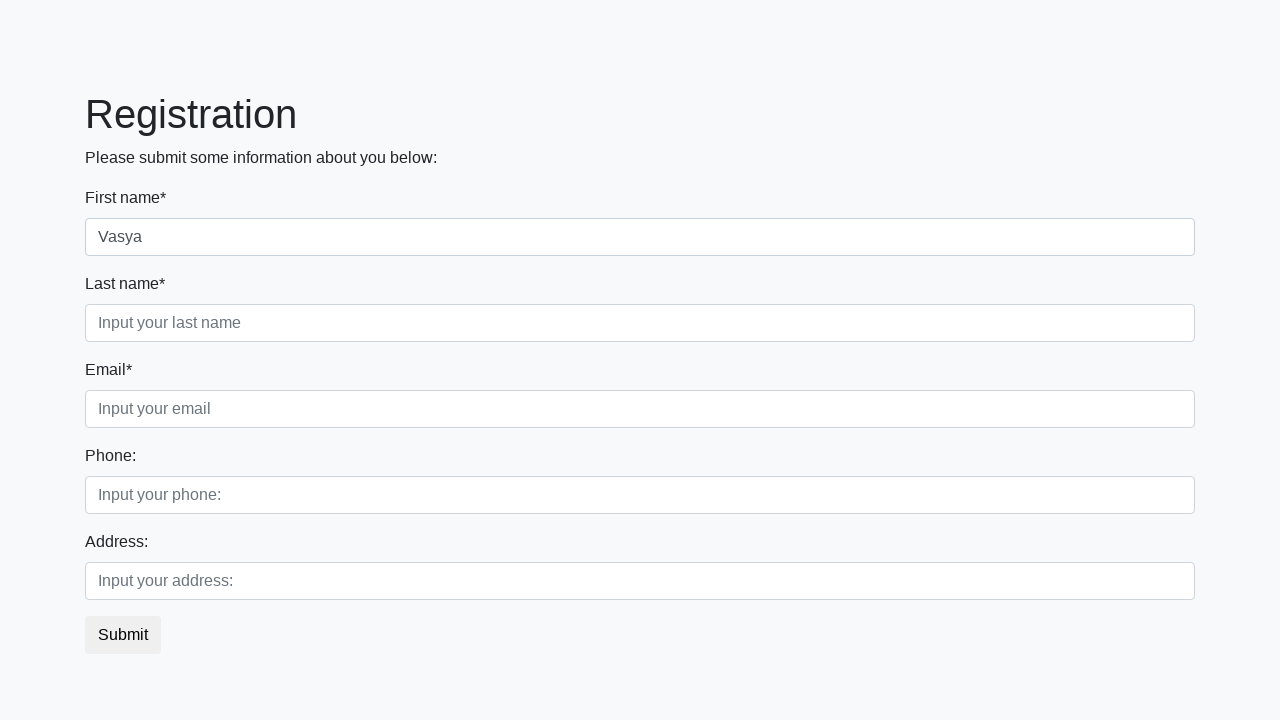

Filled last name field with 'Pupkin' on div .first_block input.form-control.second
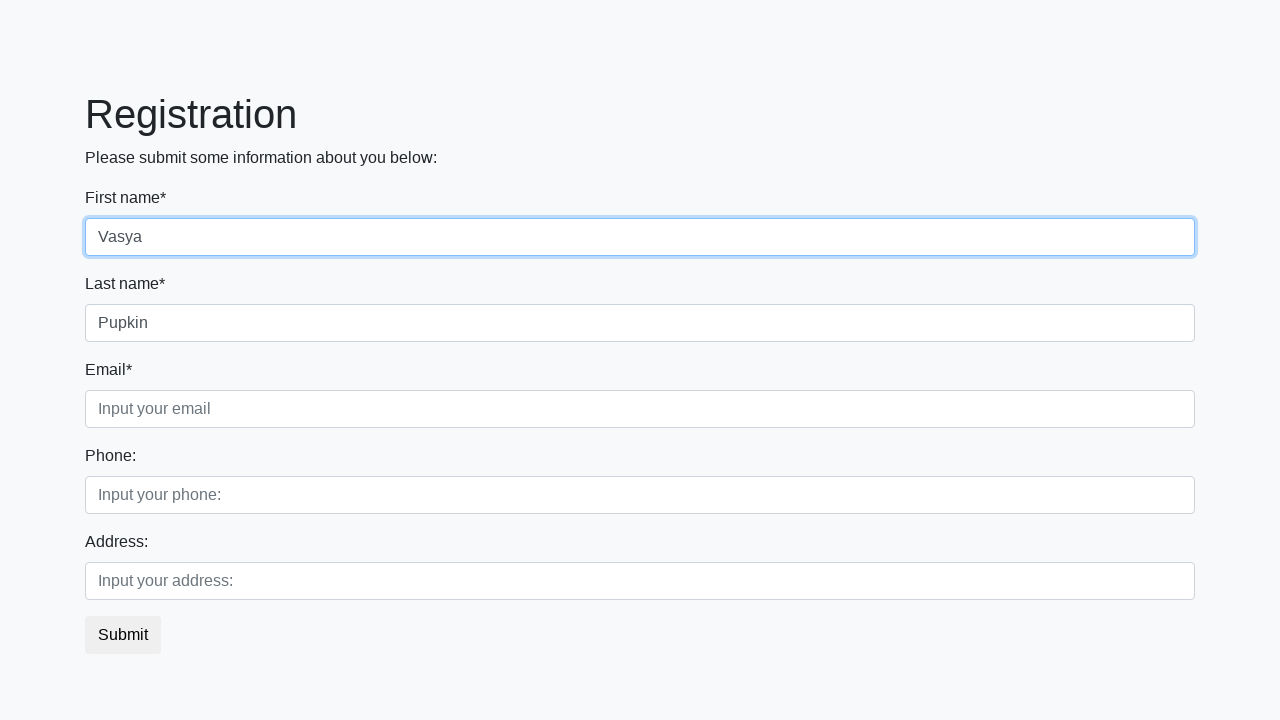

Filled email field with 'VasyaPupkin@mail.ge' on .form-control.third
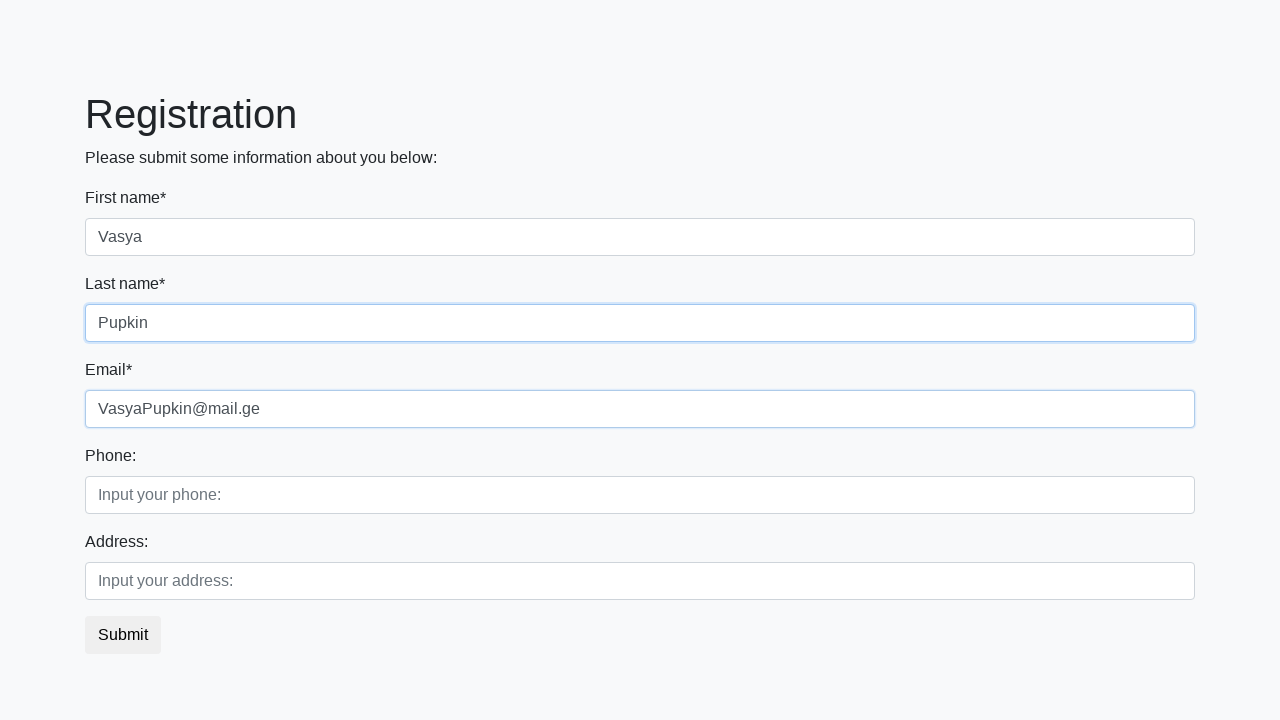

Clicked submit button to register at (123, 635) on button.btn
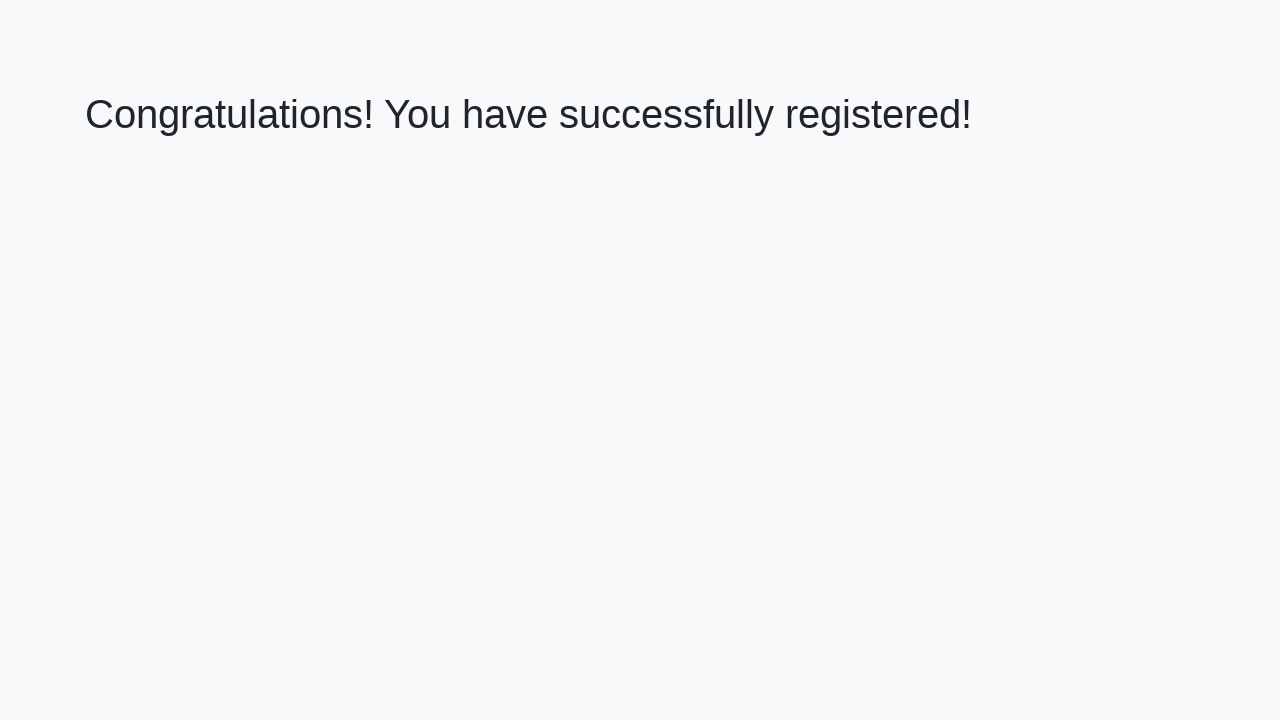

Success message appeared
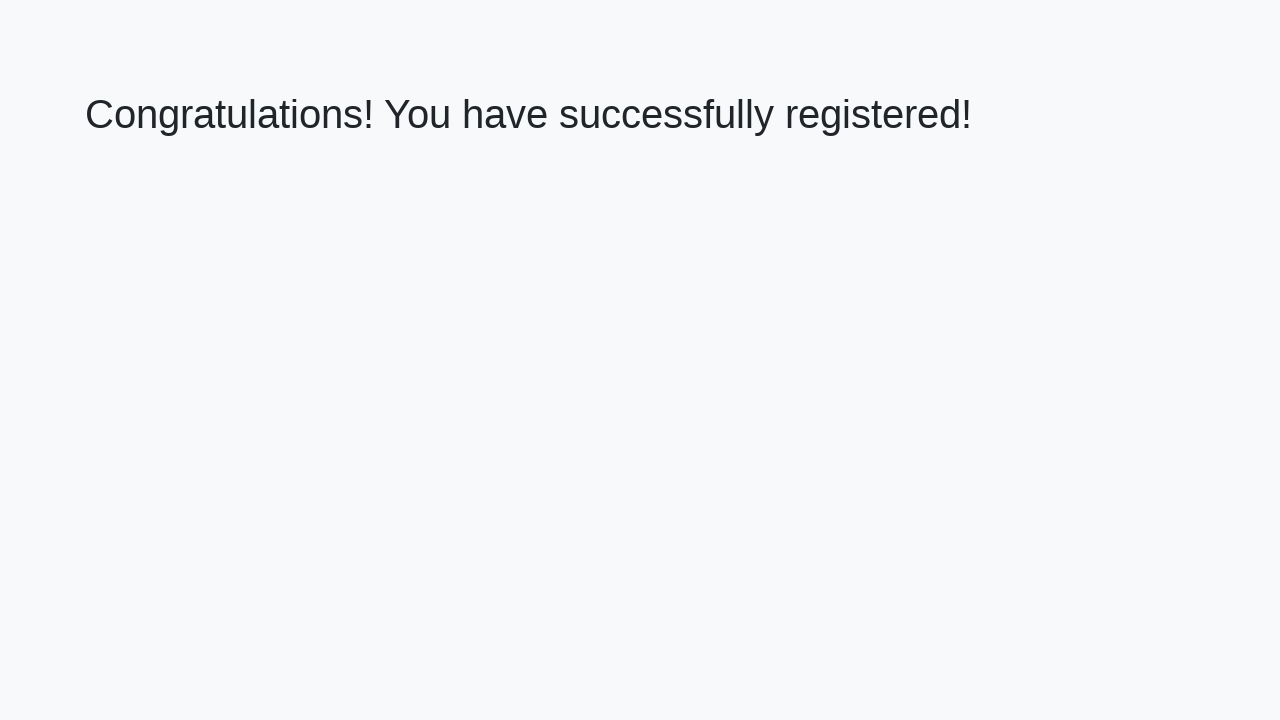

Verified success message: 'Congratulations! You have successfully registered!'
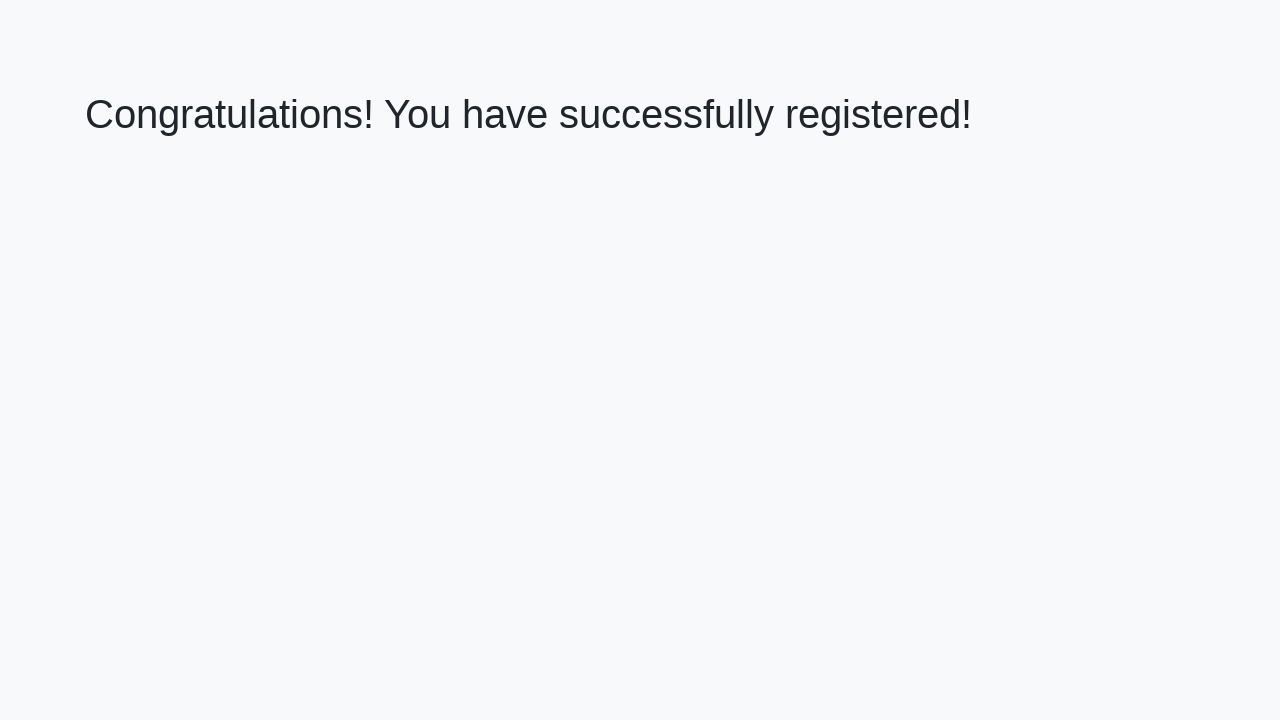

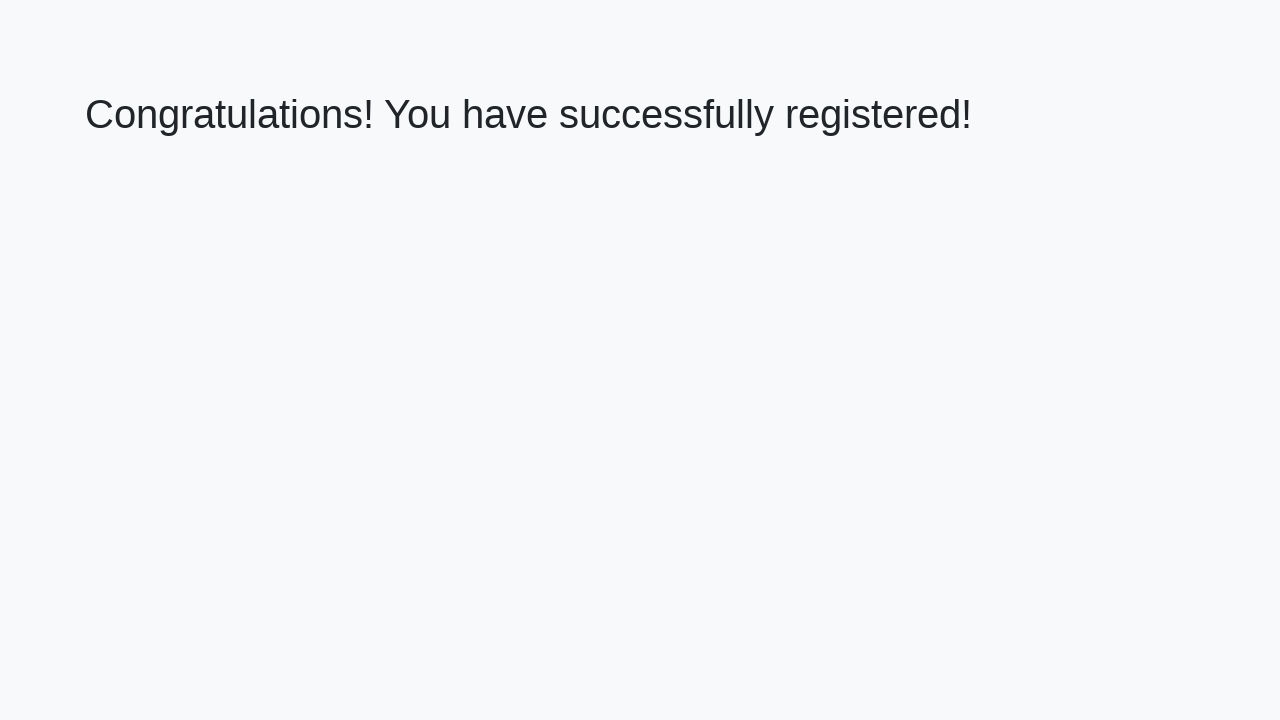